Navigates to Axis Bank homepage and waits for the page to load, demonstrating basic browser navigation with Chrome options like disabled notifications.

Starting URL: https://www.axisbank.com/

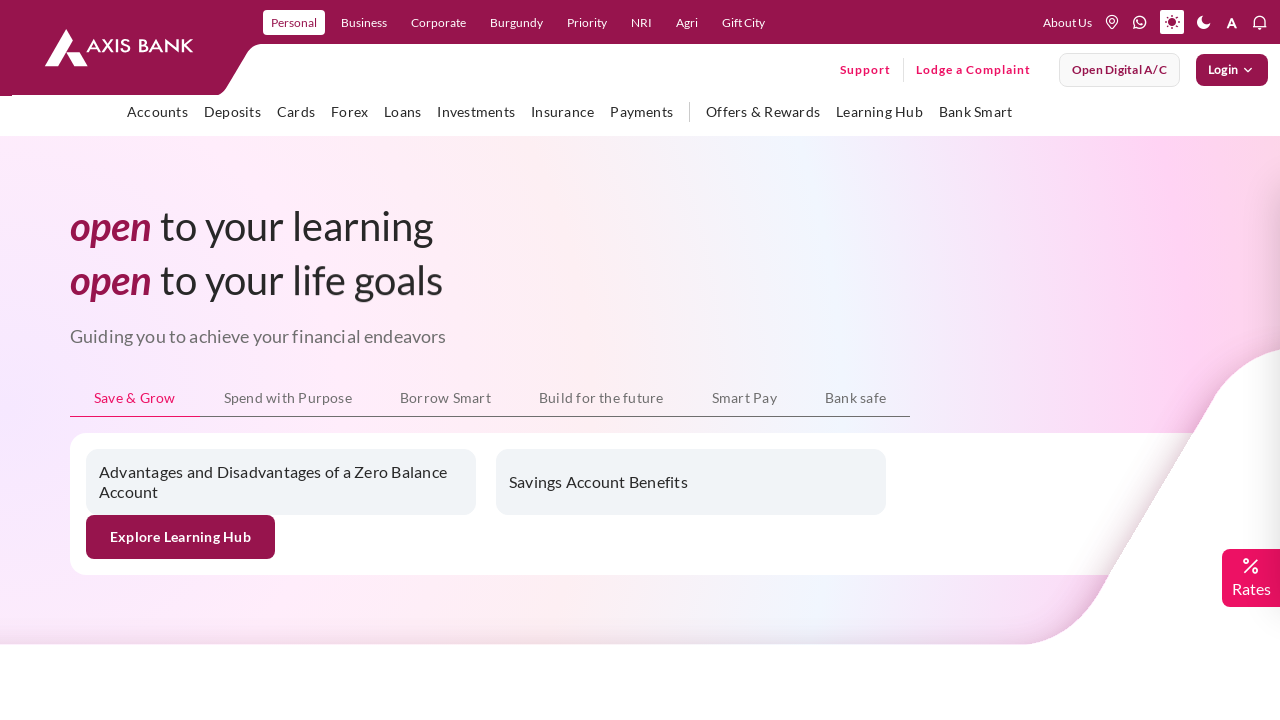

Navigated to Axis Bank homepage and waited for page to load with networkidle state
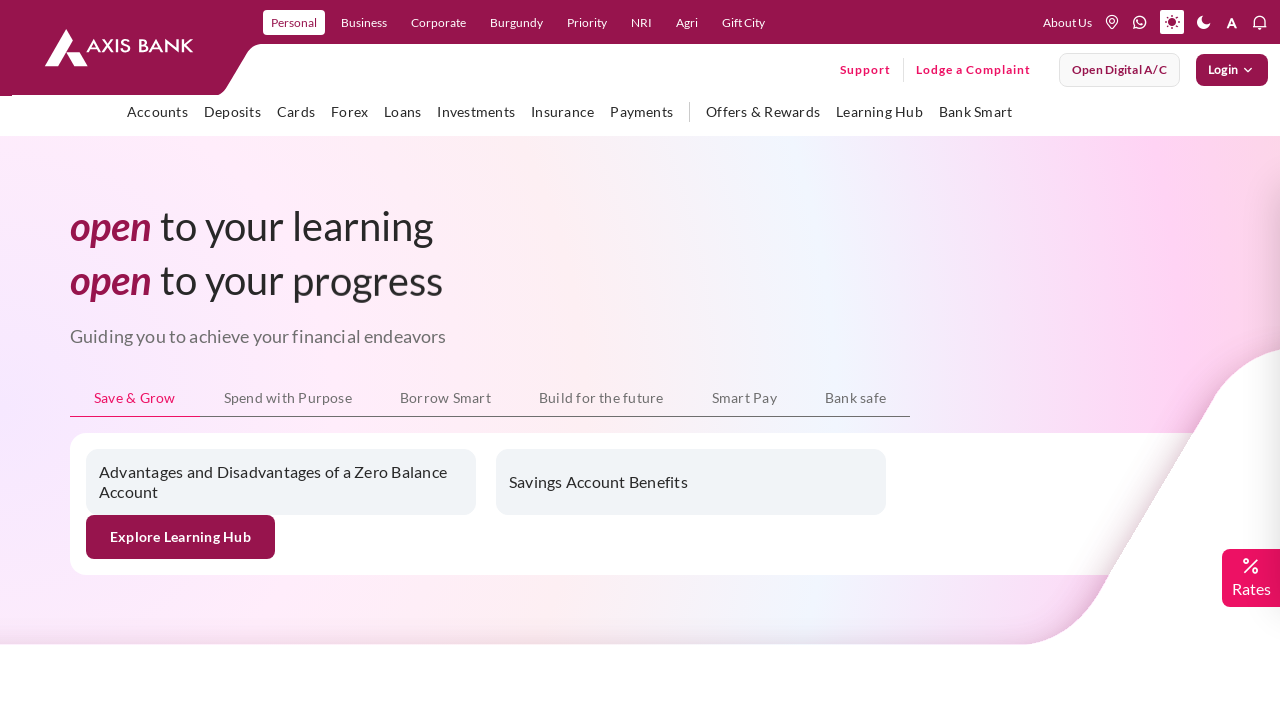

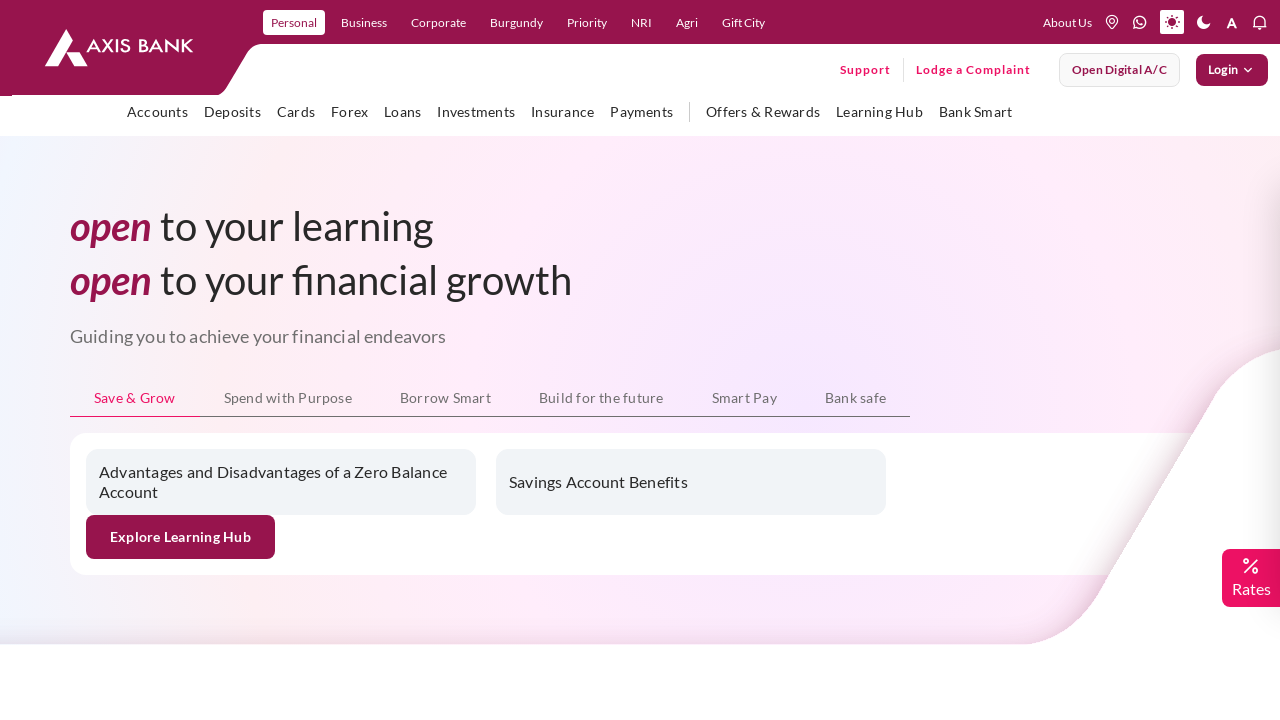